Navigates to a simple form page and locates the submit button element

Starting URL: http://suninjuly.github.io/simple_form_find_task.html

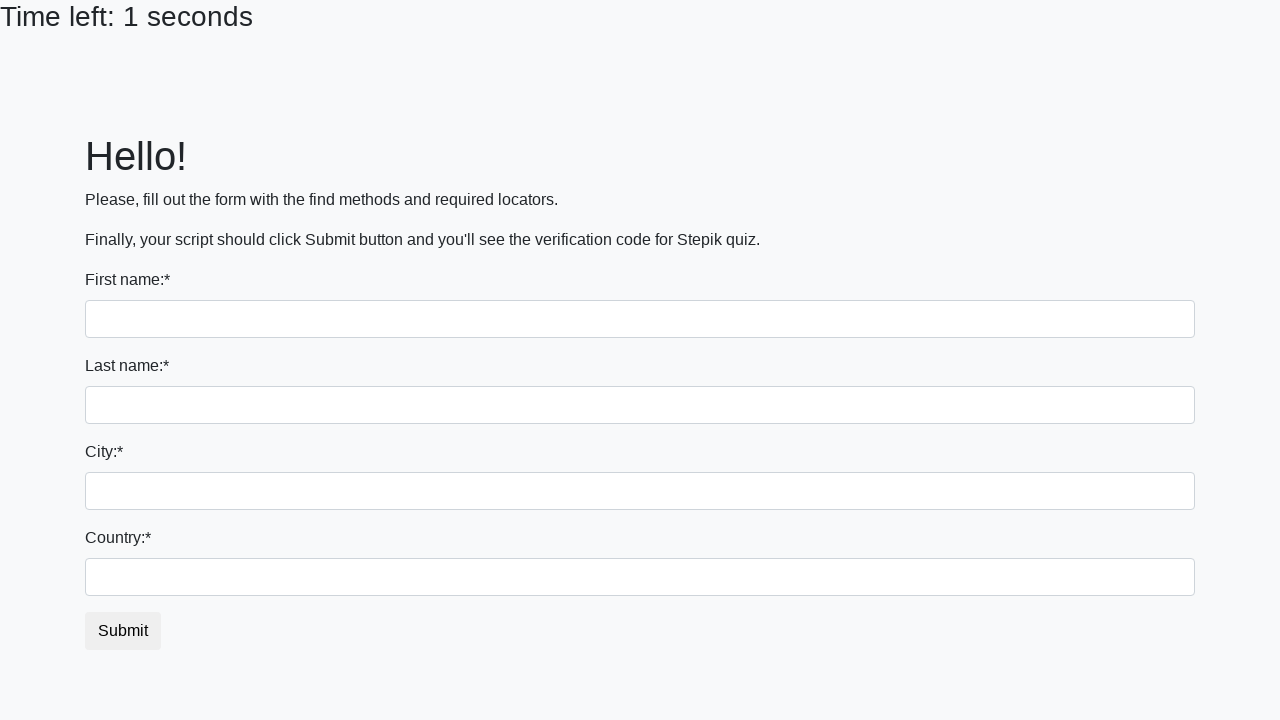

Submit button element is visible on the simple form page
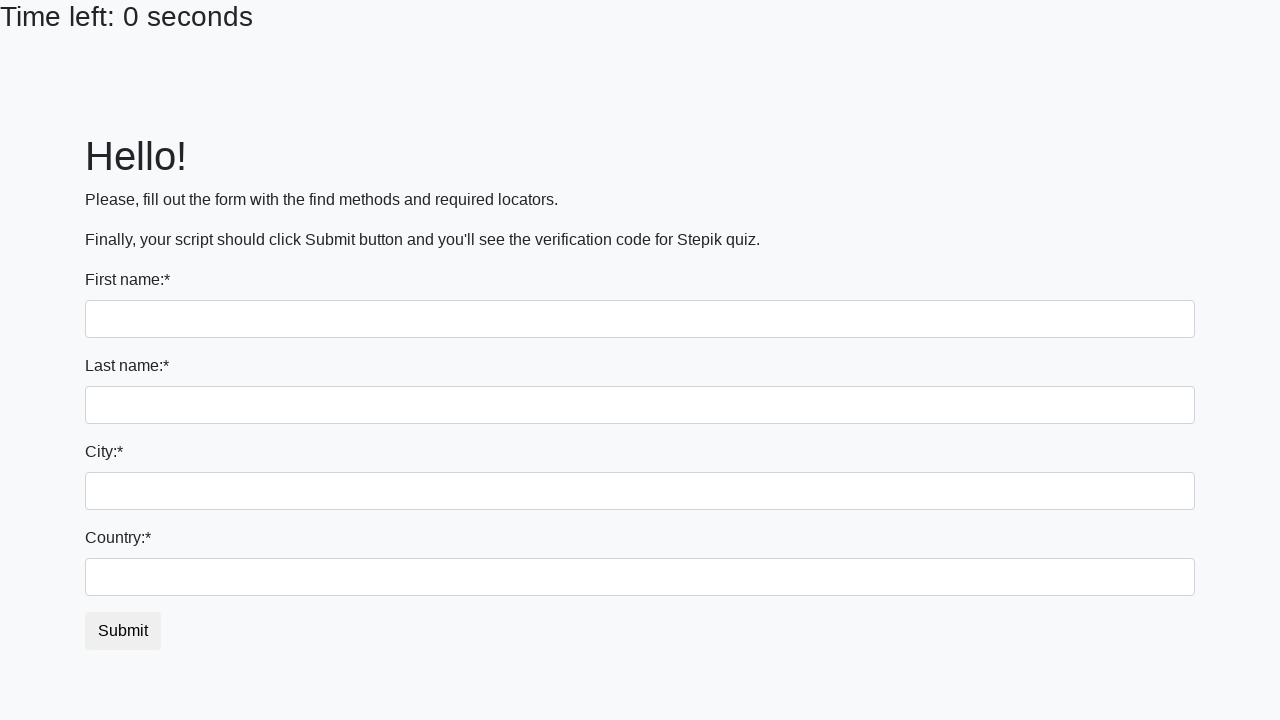

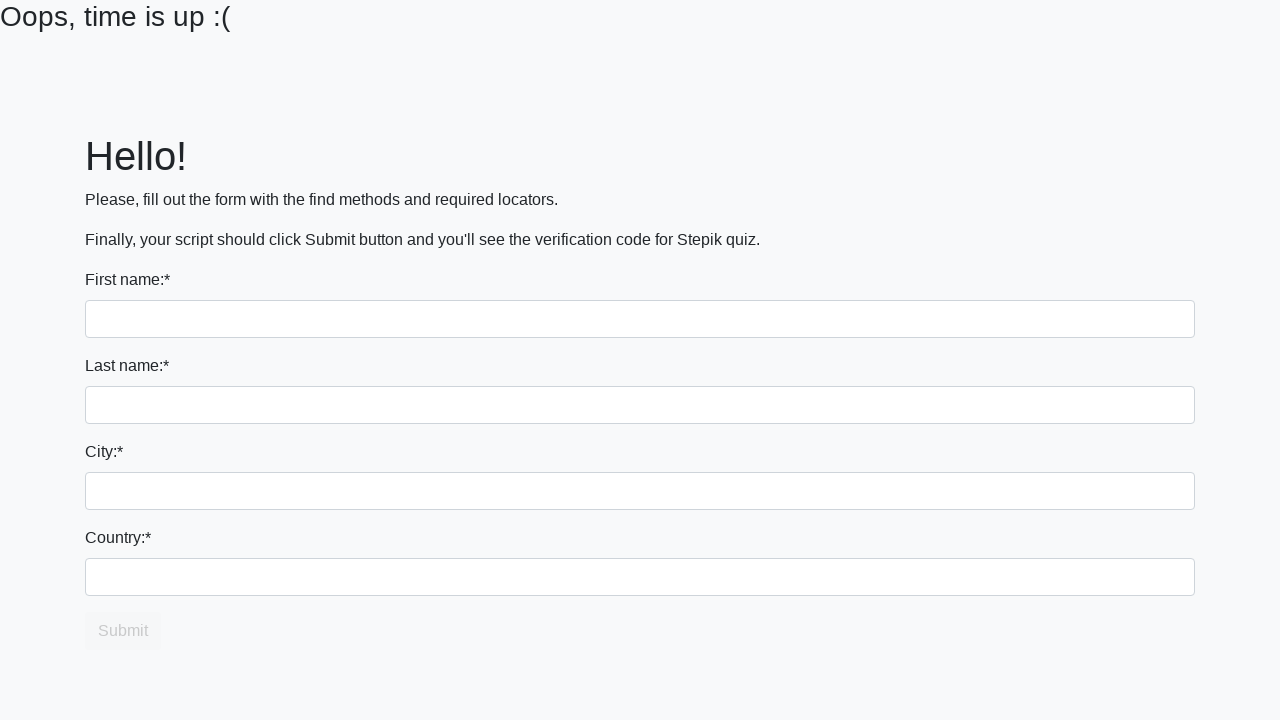